Tests the jQuery UI datepicker widget by clicking on the date picker input field and selecting today's date from the calendar dropdown.

Starting URL: https://jqueryui.com/datepicker/

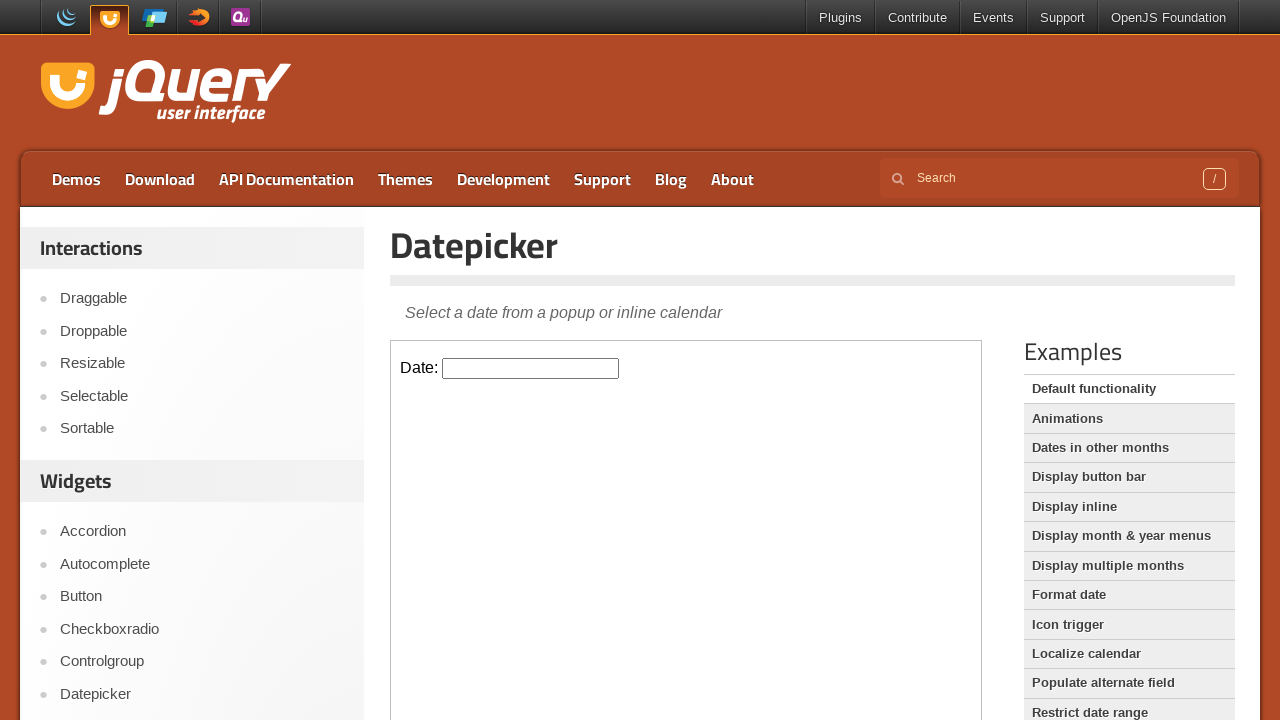

Located the demo-frame iframe containing the datepicker widget
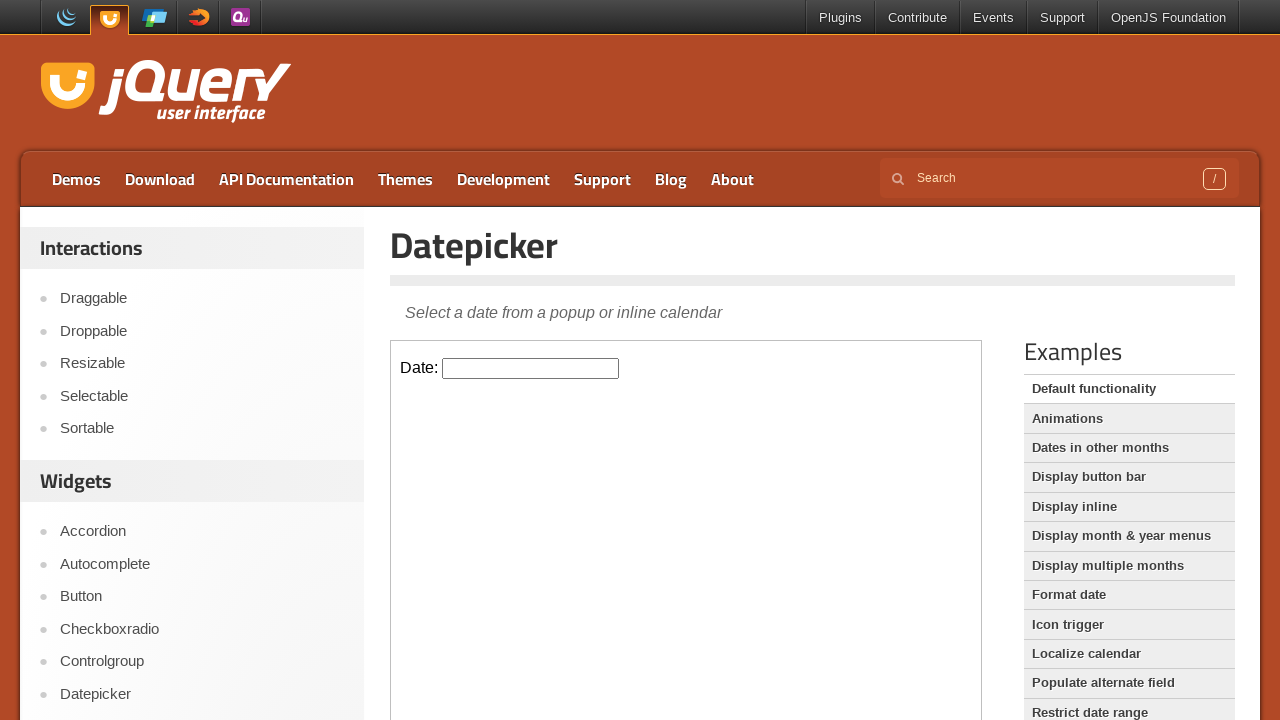

Clicked on the date picker input field to open the calendar dropdown at (531, 368) on [class="demo-frame"] >> internal:control=enter-frame >> #datepicker
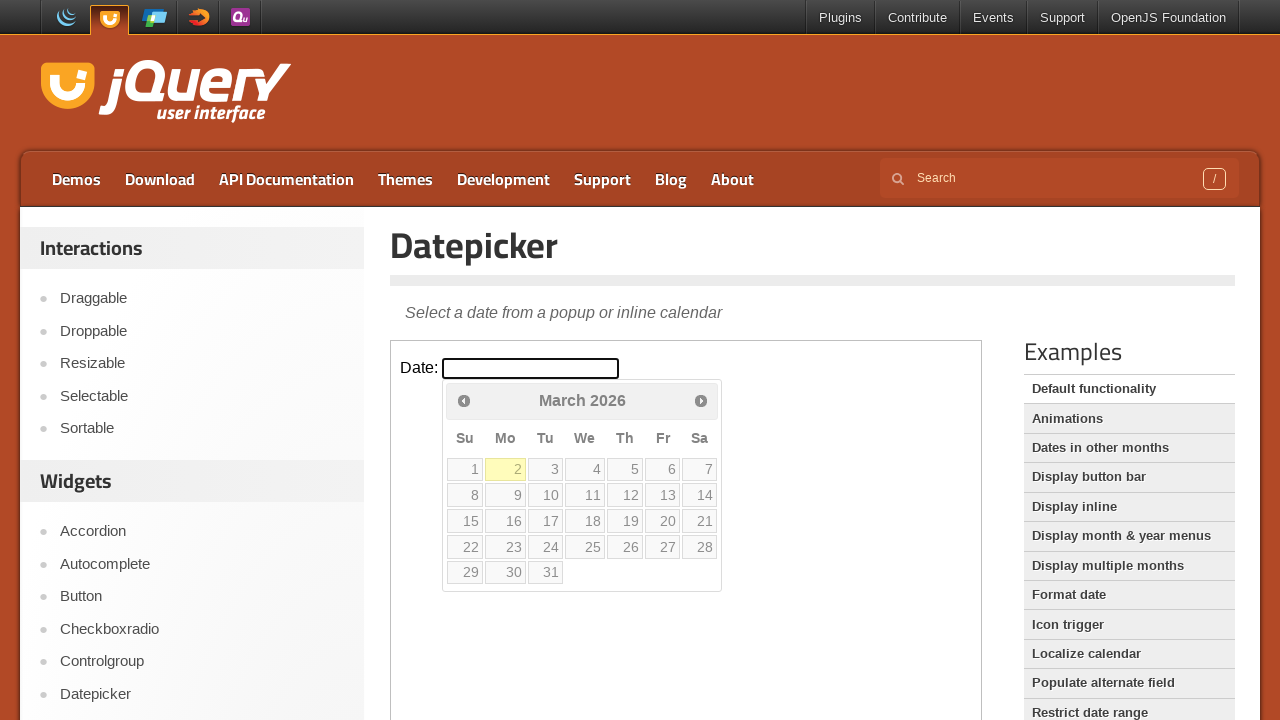

Selected today's date from the calendar at (506, 469) on [class="demo-frame"] >> internal:control=enter-frame >> .ui-datepicker-today
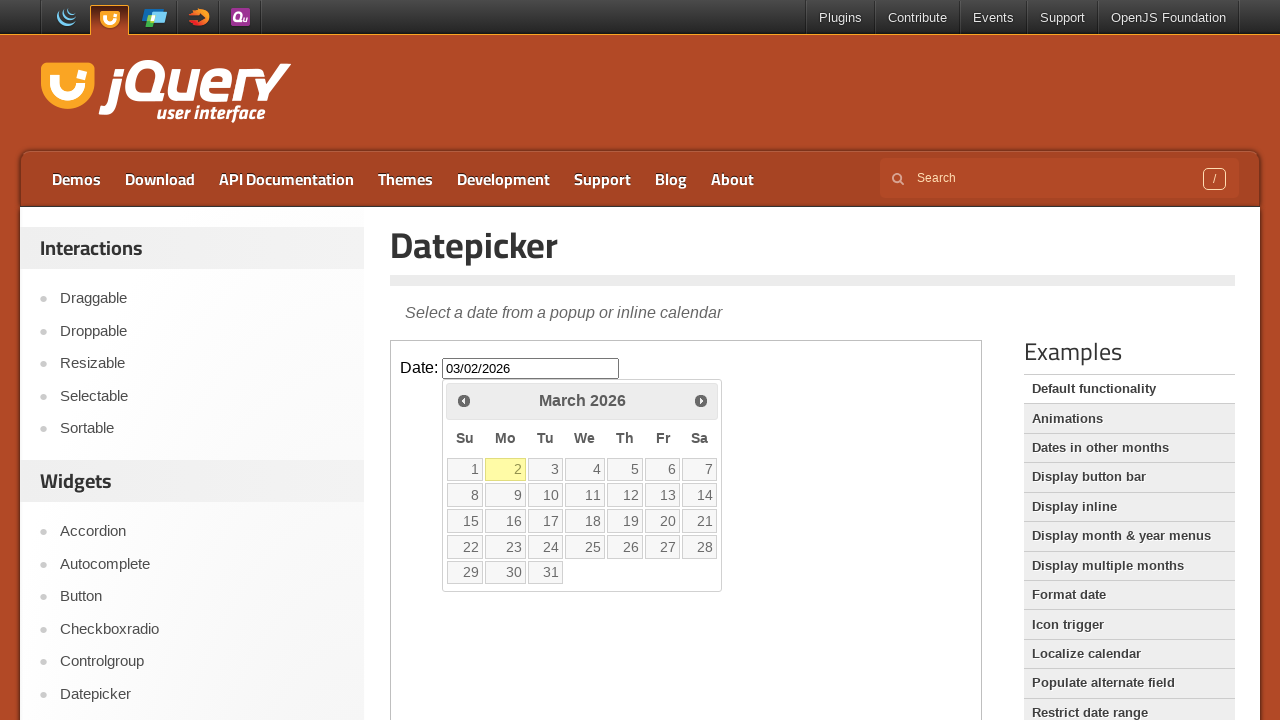

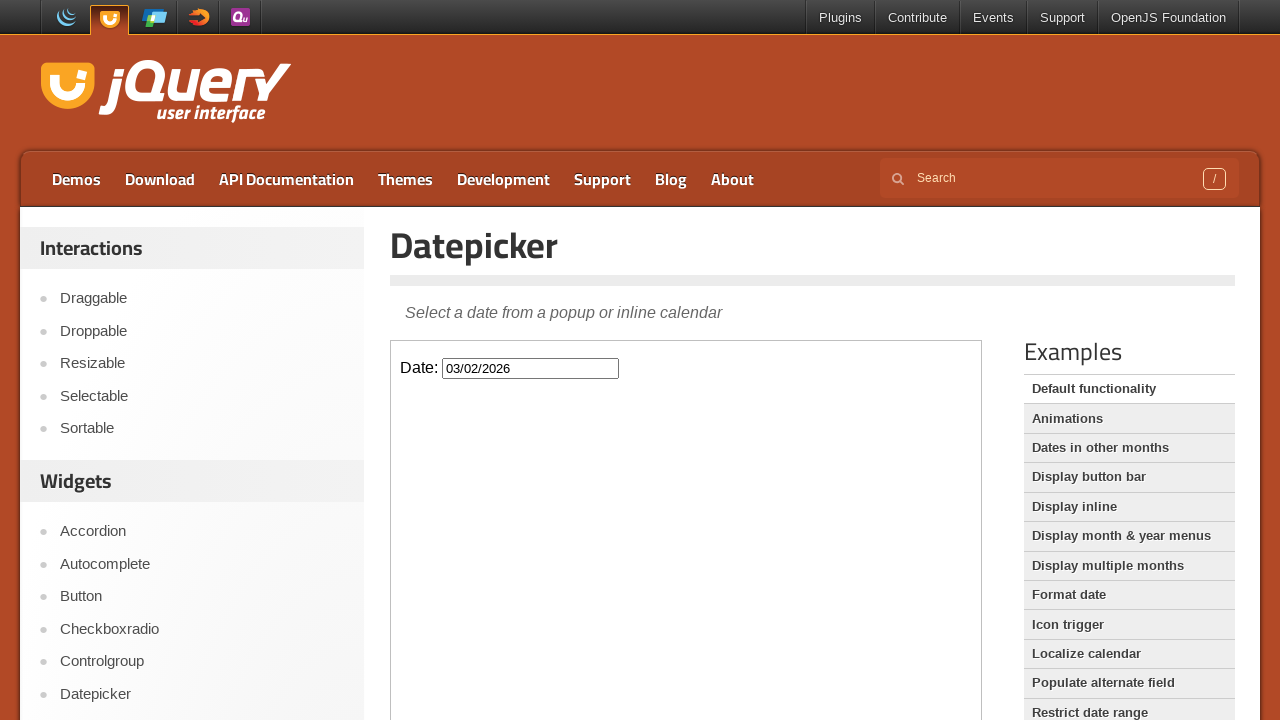